Tests filtering to display only completed items using the Completed filter link

Starting URL: https://demo.playwright.dev/todomvc

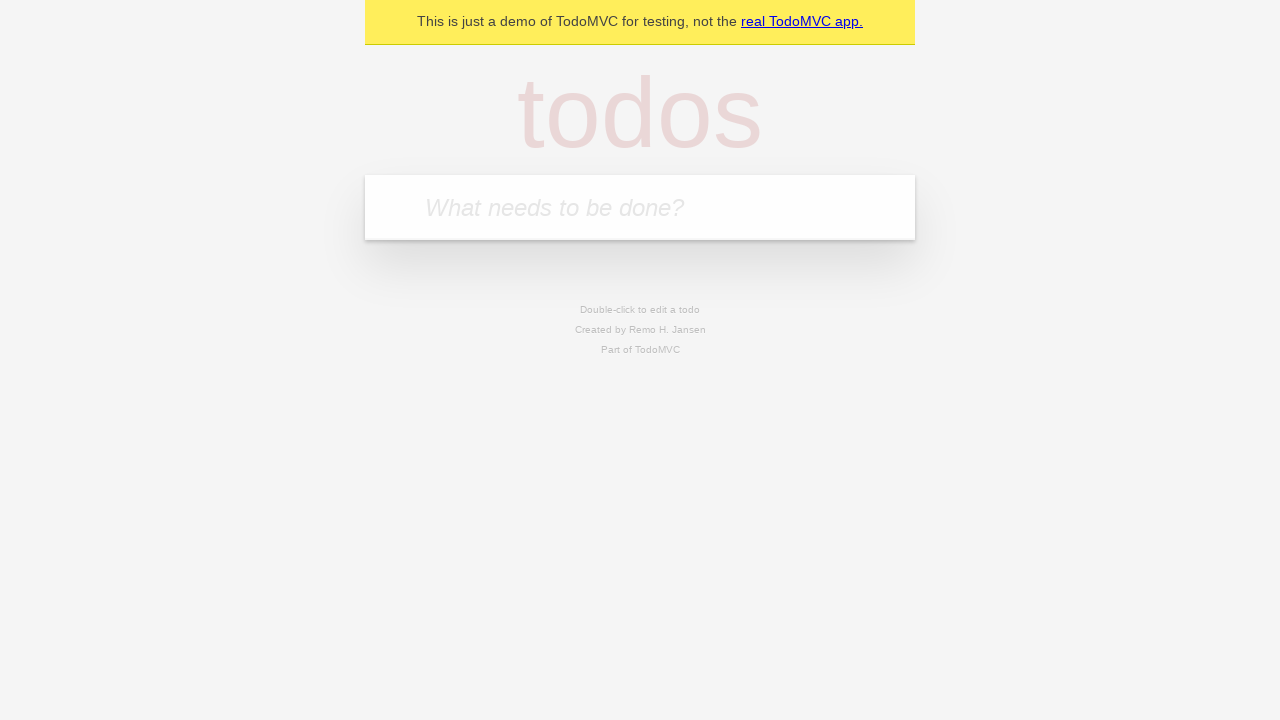

Filled todo input with 'buy some cheese' on internal:attr=[placeholder="What needs to be done?"i]
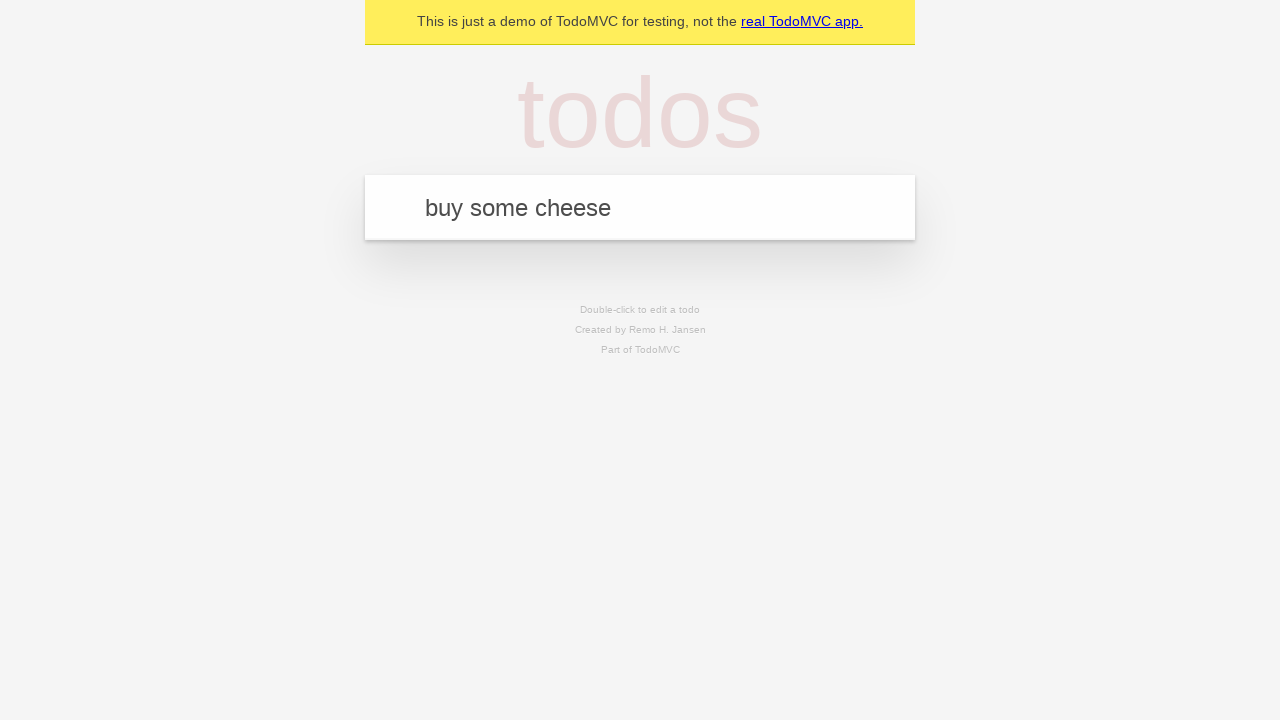

Pressed Enter to create first todo on internal:attr=[placeholder="What needs to be done?"i]
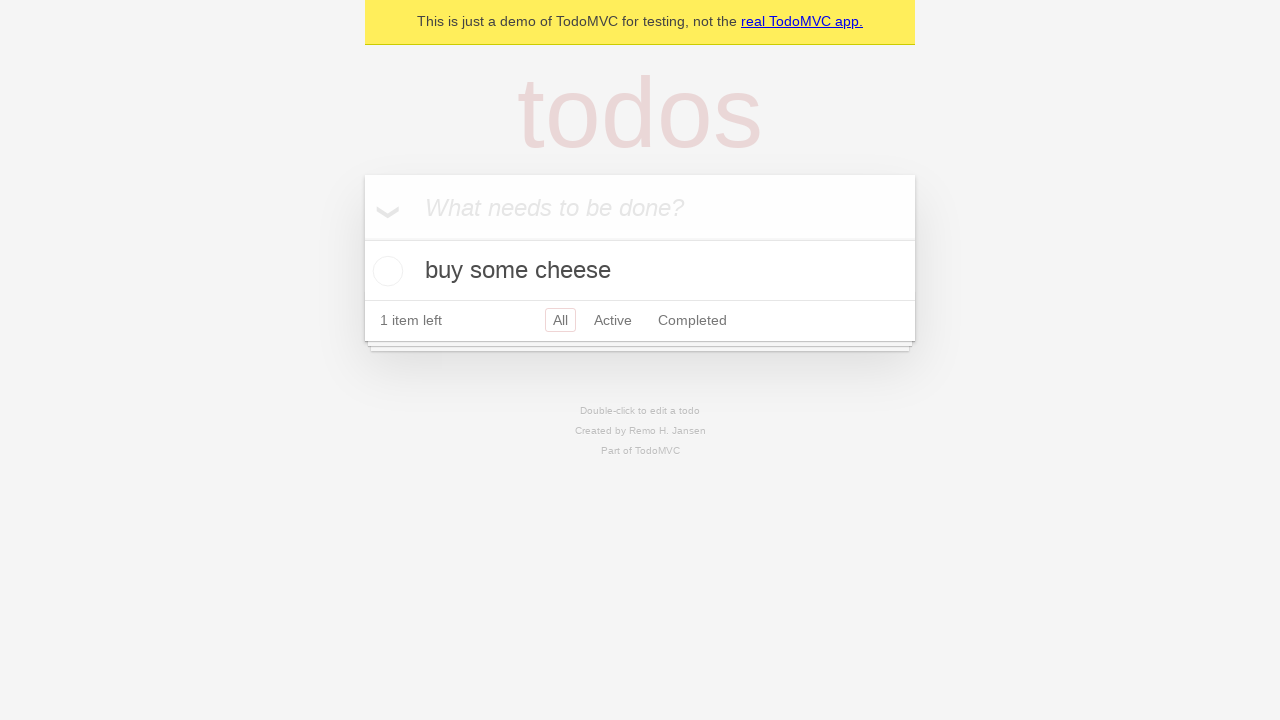

Filled todo input with 'feed the cat' on internal:attr=[placeholder="What needs to be done?"i]
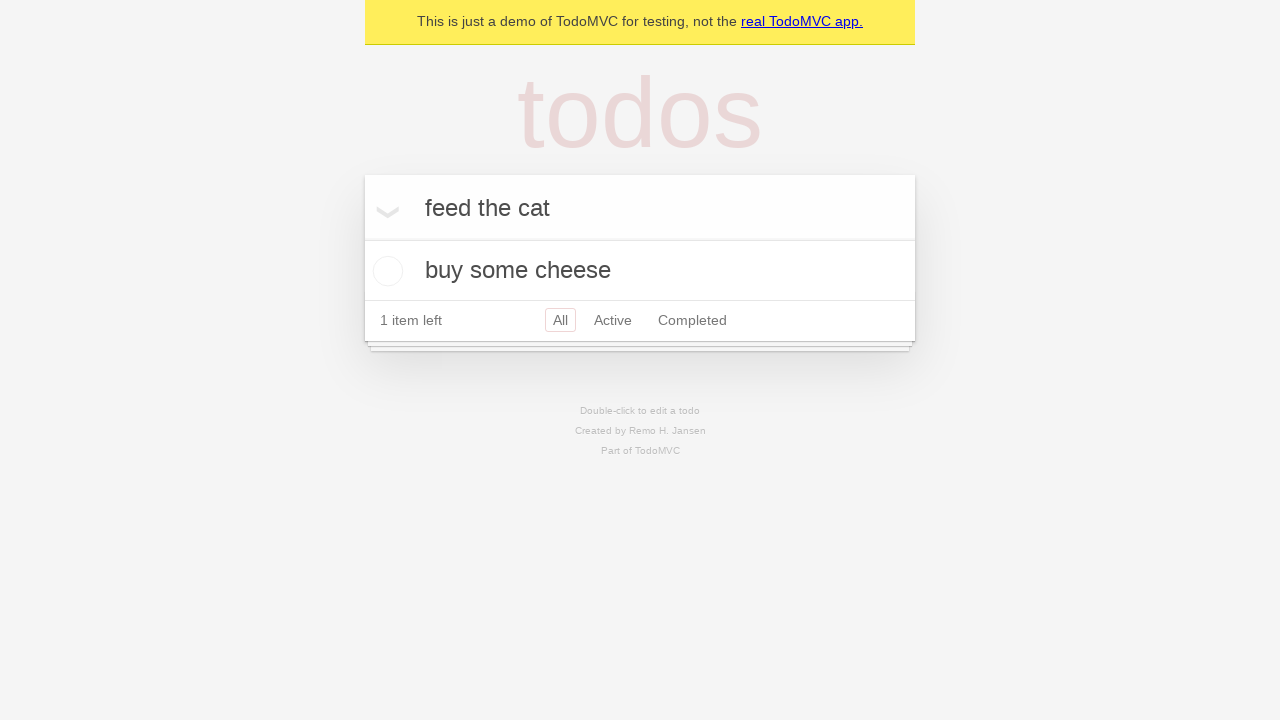

Pressed Enter to create second todo on internal:attr=[placeholder="What needs to be done?"i]
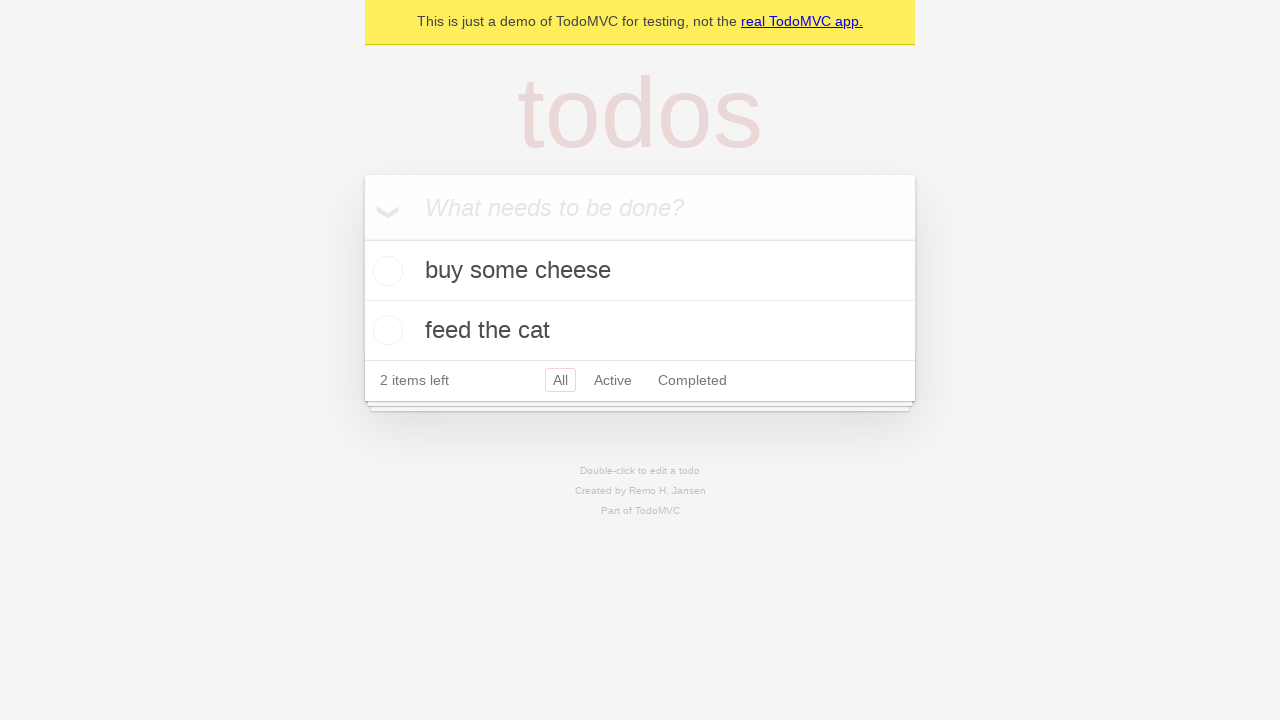

Filled todo input with 'book a doctors appointment' on internal:attr=[placeholder="What needs to be done?"i]
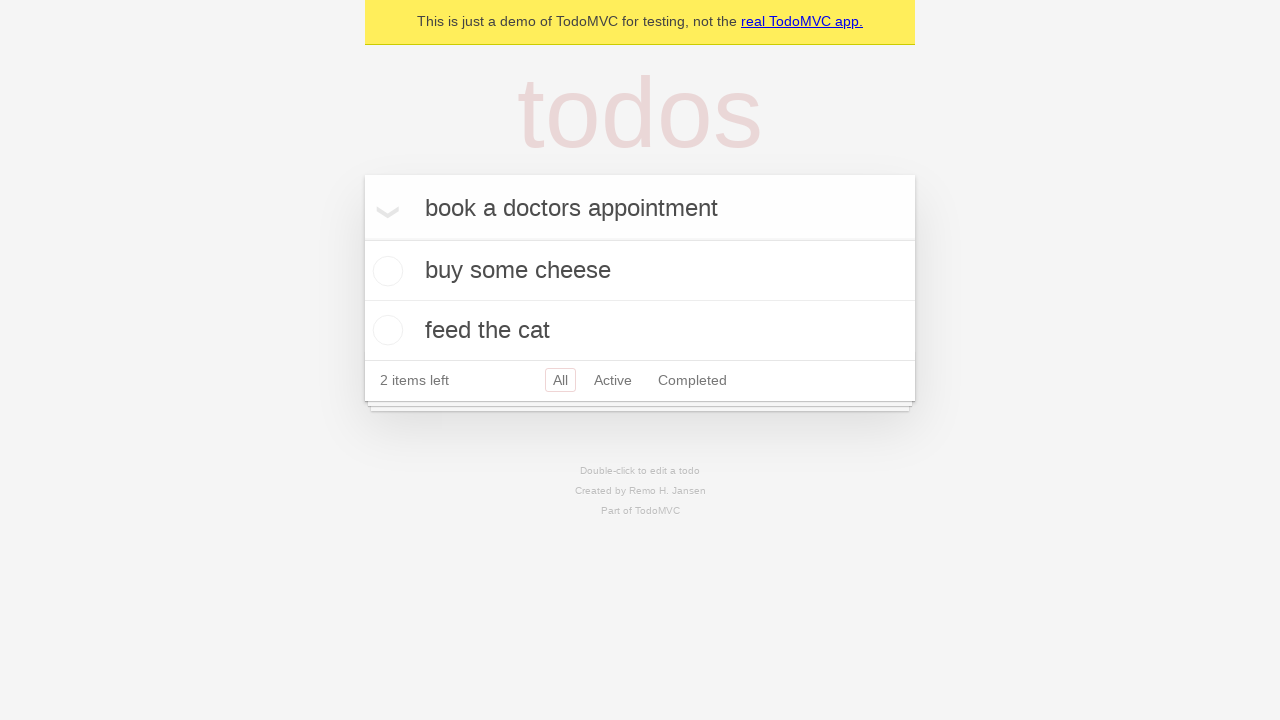

Pressed Enter to create third todo on internal:attr=[placeholder="What needs to be done?"i]
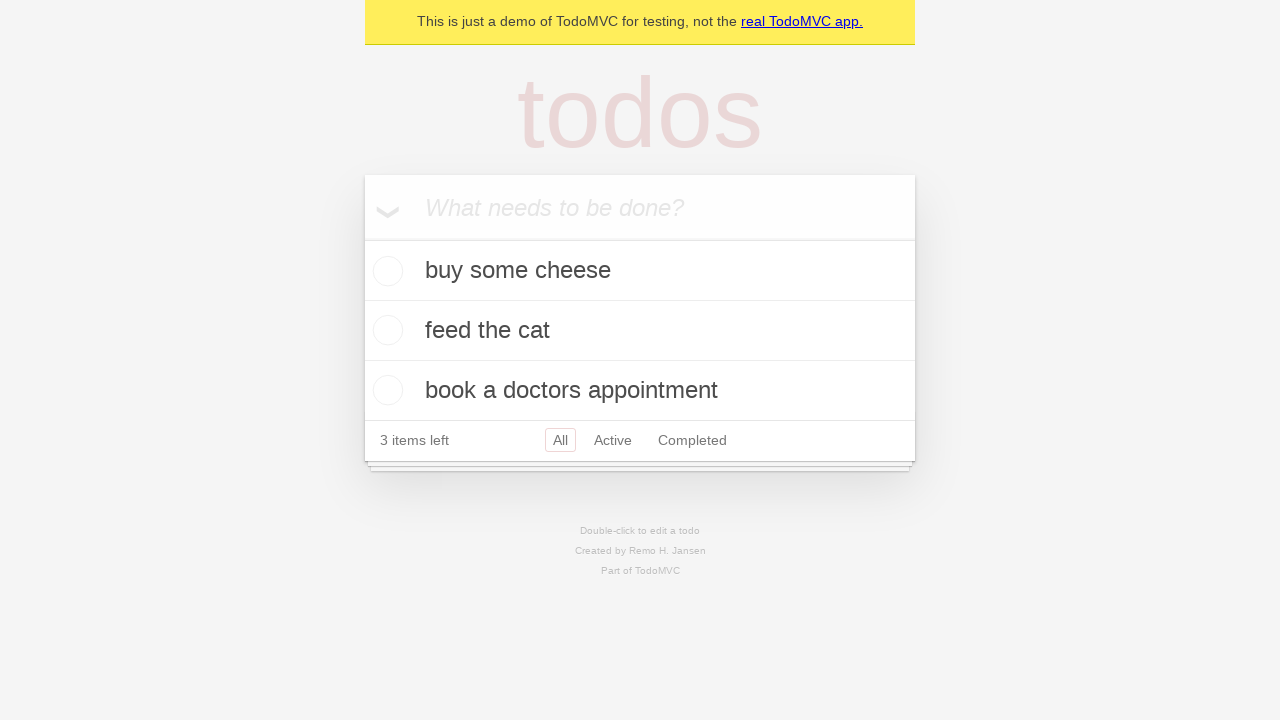

Checked the second todo item checkbox at (385, 330) on internal:testid=[data-testid="todo-item"s] >> nth=1 >> internal:role=checkbox
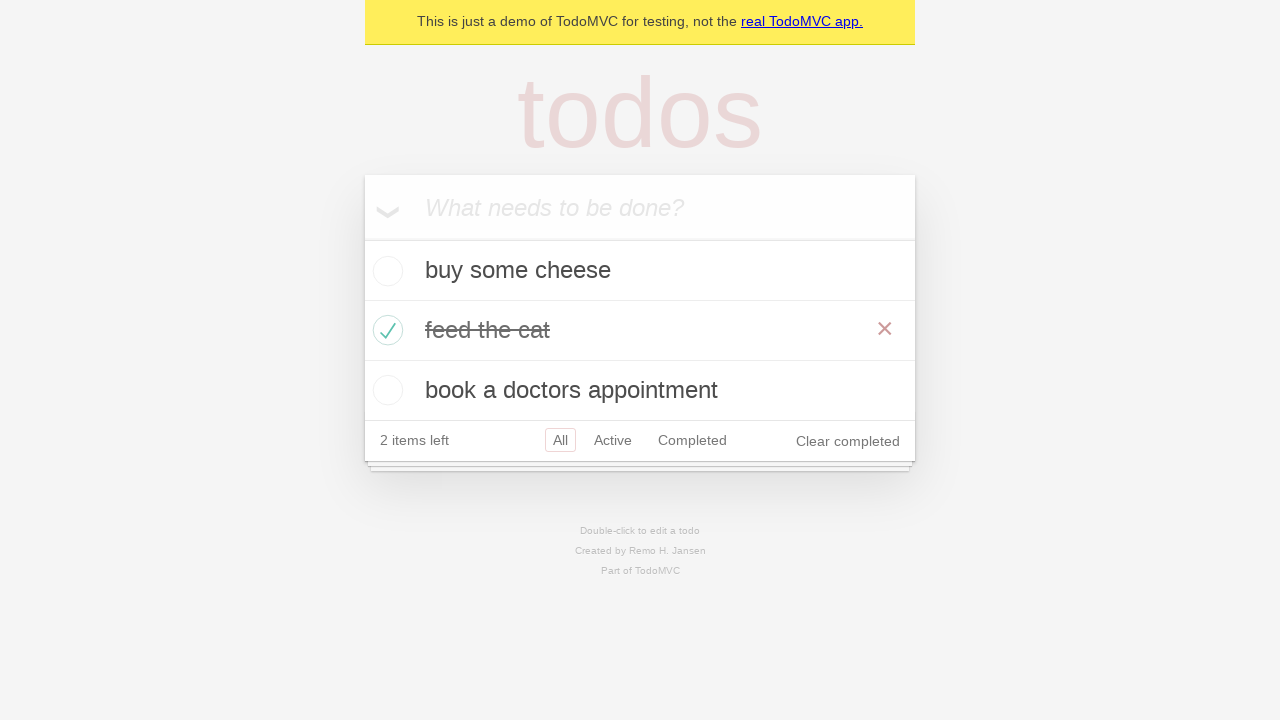

Clicked the Completed filter link at (692, 440) on internal:role=link[name="Completed"i]
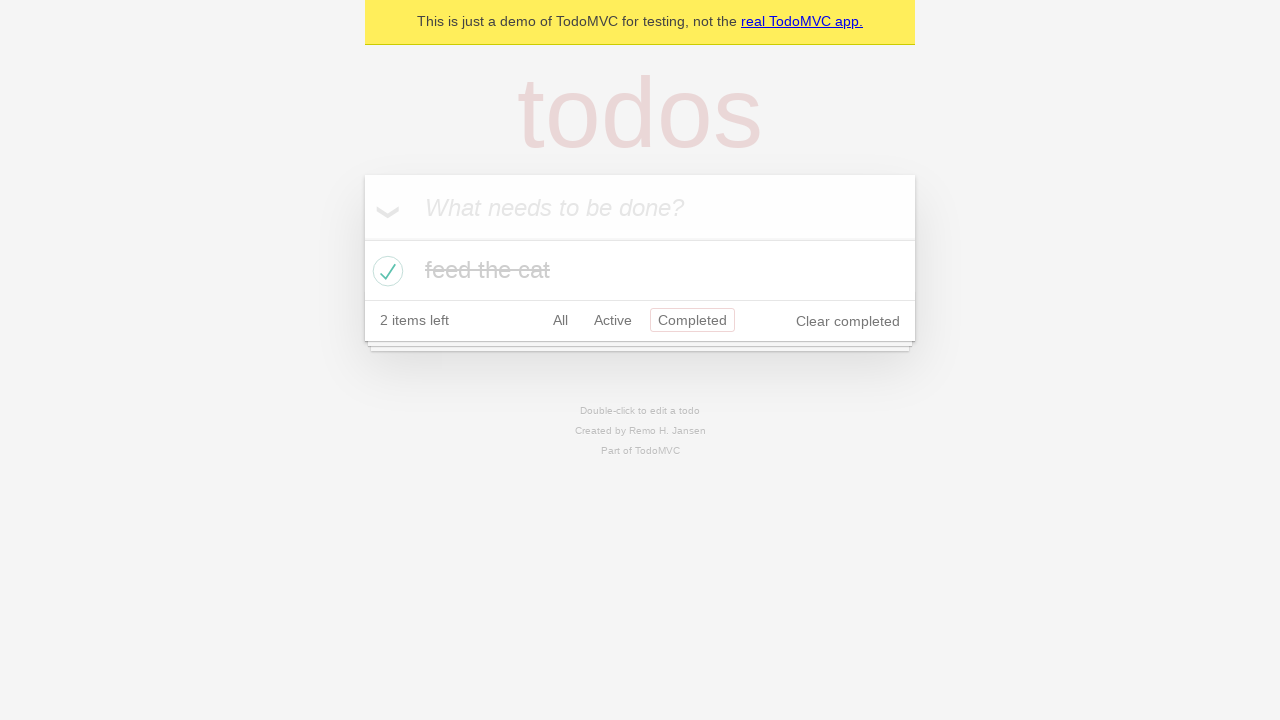

Completed filter applied and todo items are displayed
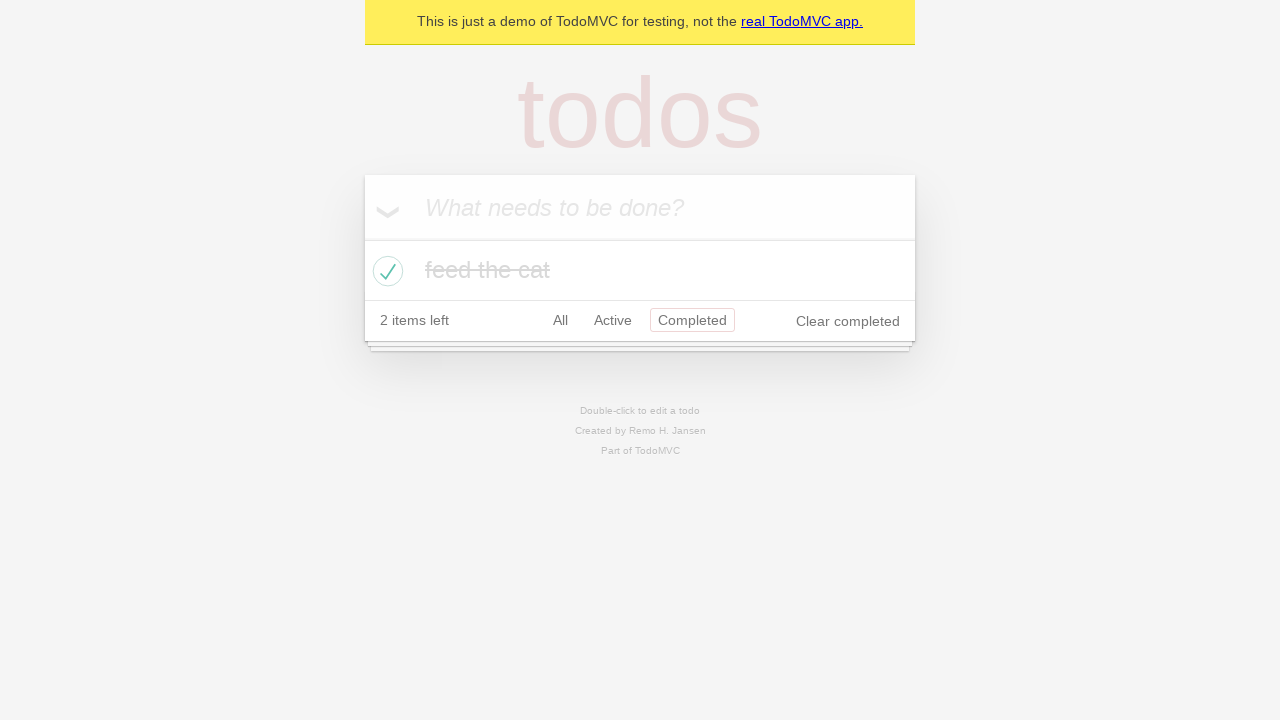

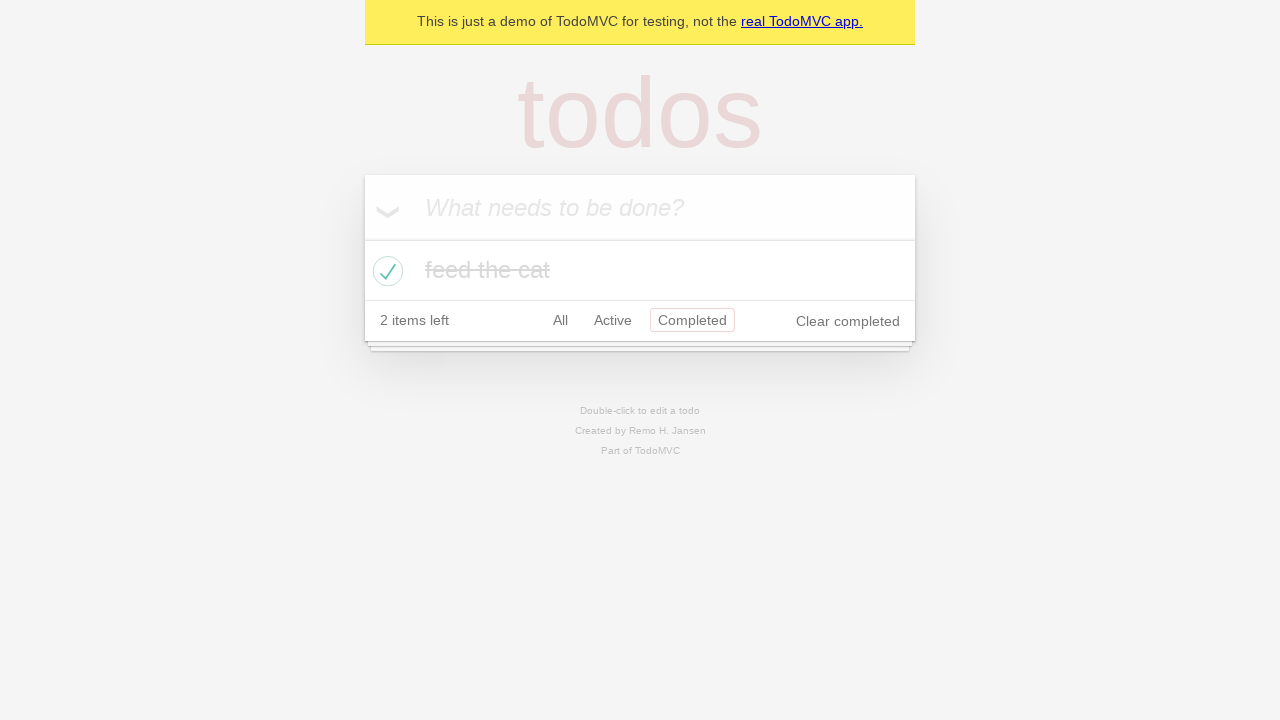